Tests that clicking the login button with empty inputs displays the correct error message "Username is required"

Starting URL: https://www.saucedemo.com/

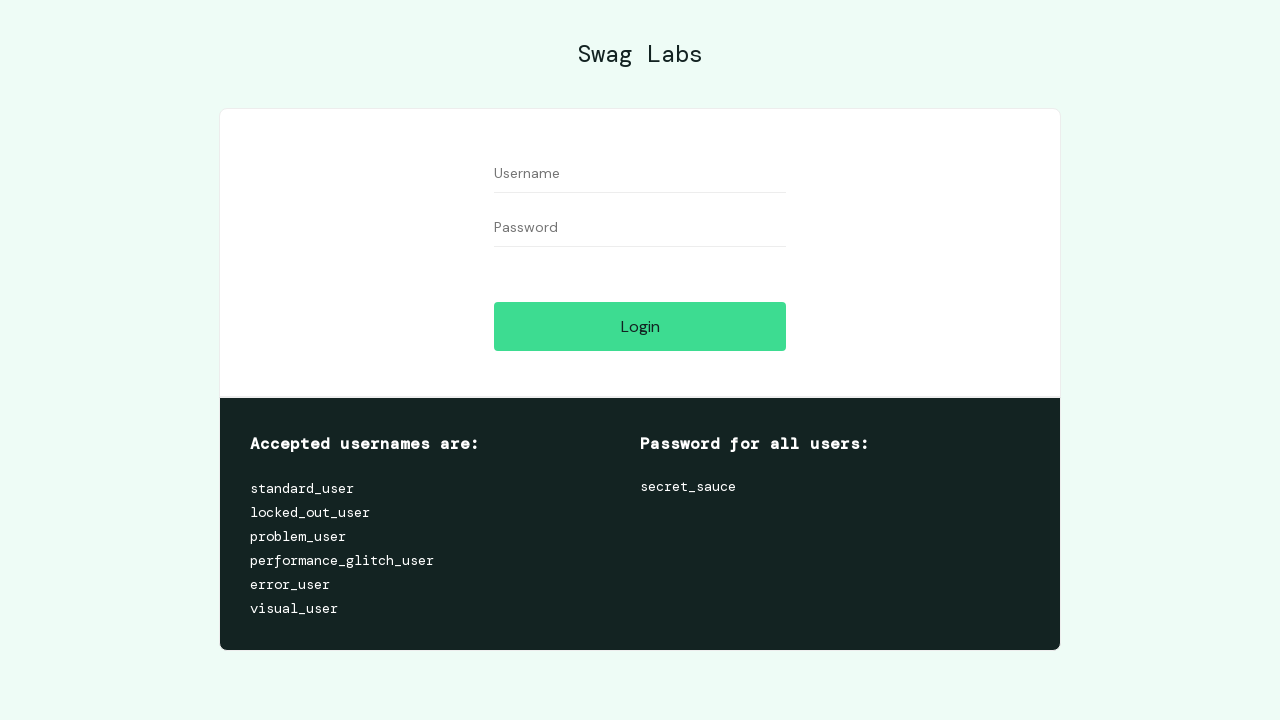

Clicked login button without entering any credentials at (640, 326) on #login-button
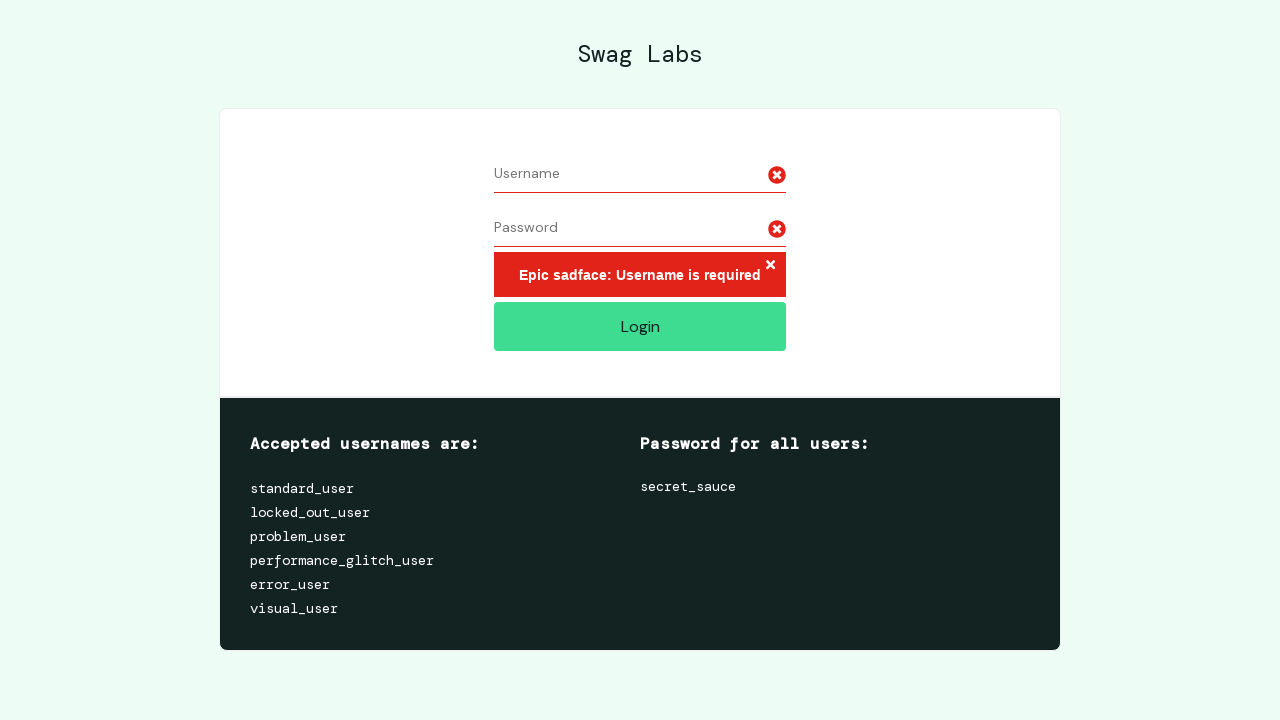

Error message container appeared
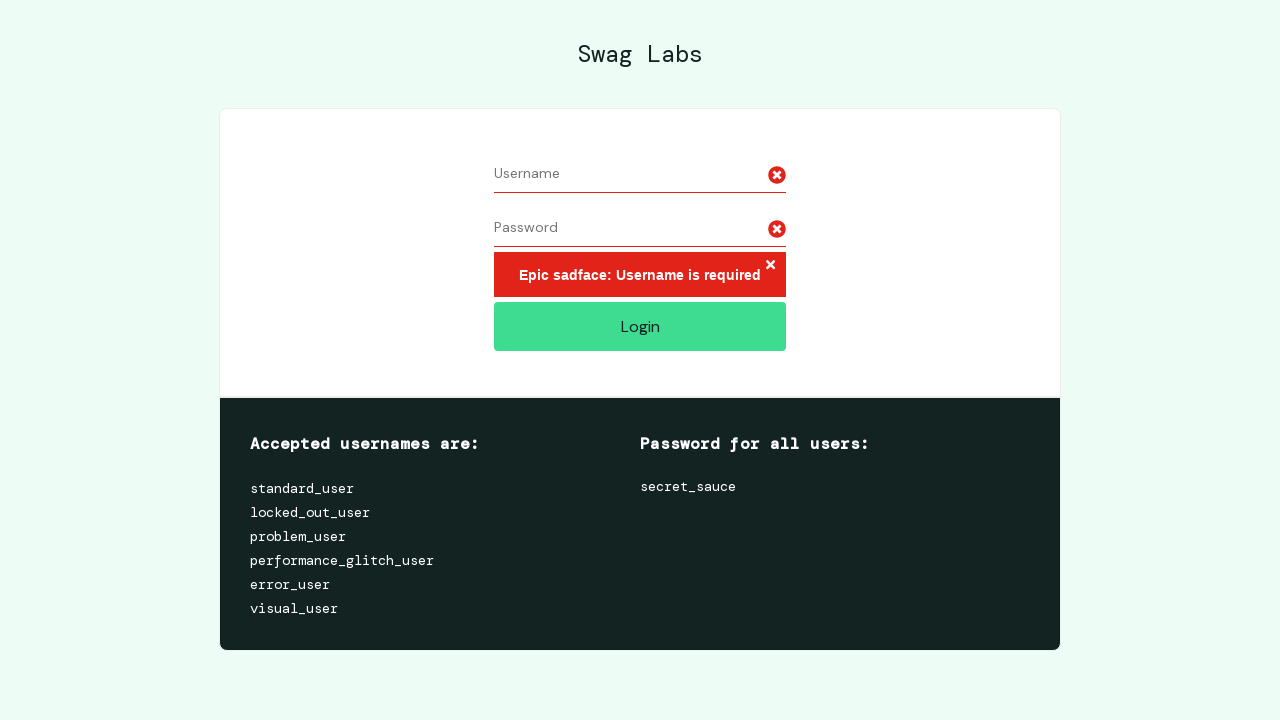

Verified error message displays 'Epic sadface: Username is required'
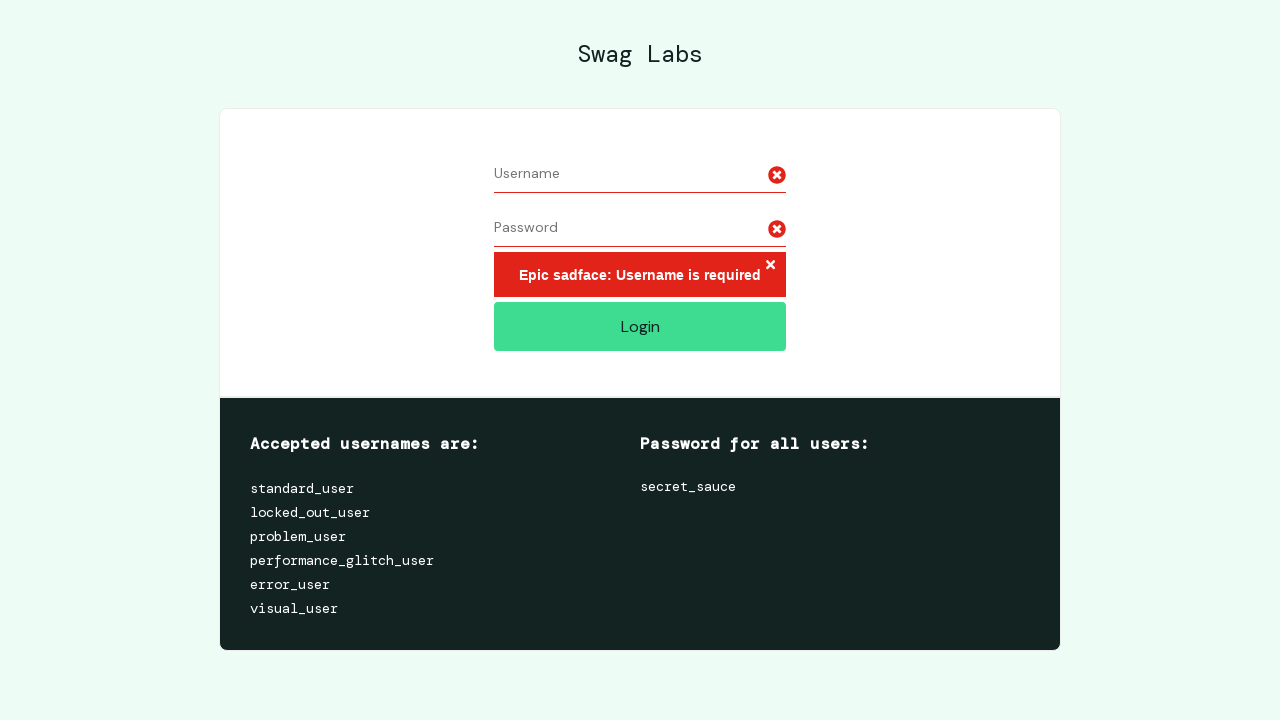

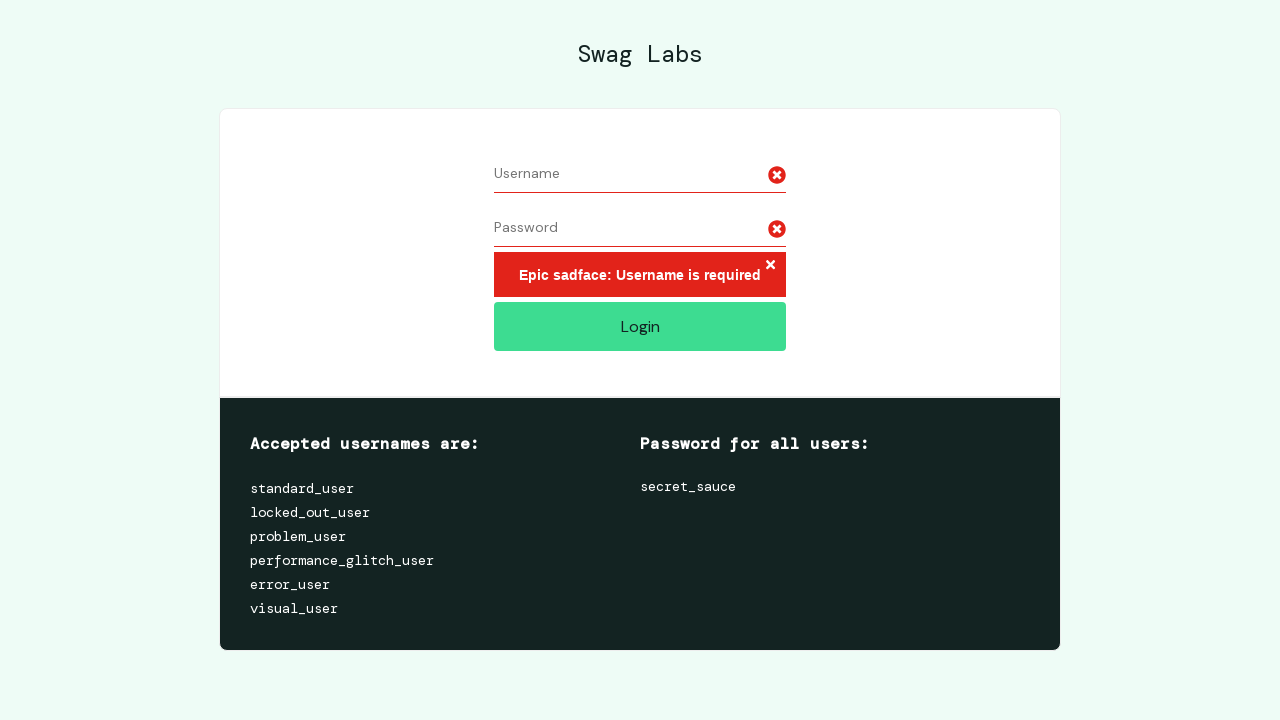